Tests visibility states by clicking multiple buttons and verifying their visibility changes

Starting URL: http://uitestingplayground.com/

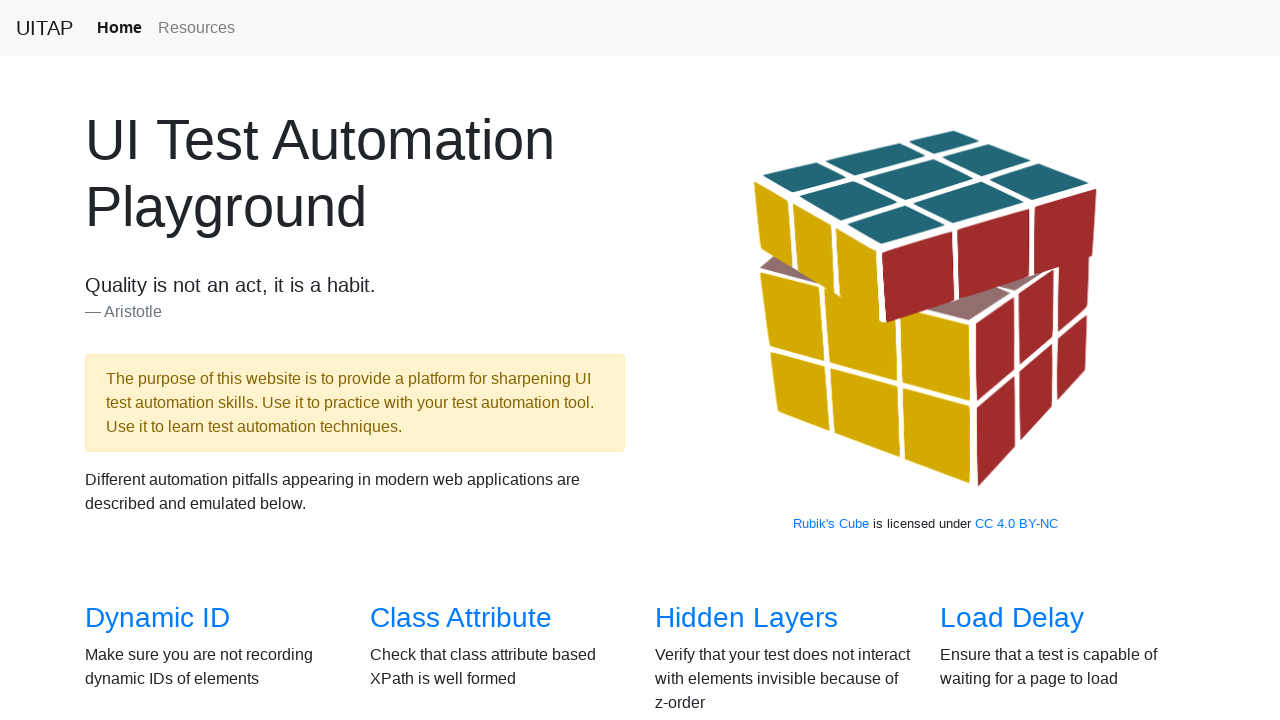

Clicked on the Visibility link at (135, 360) on a[href="/visibility"]
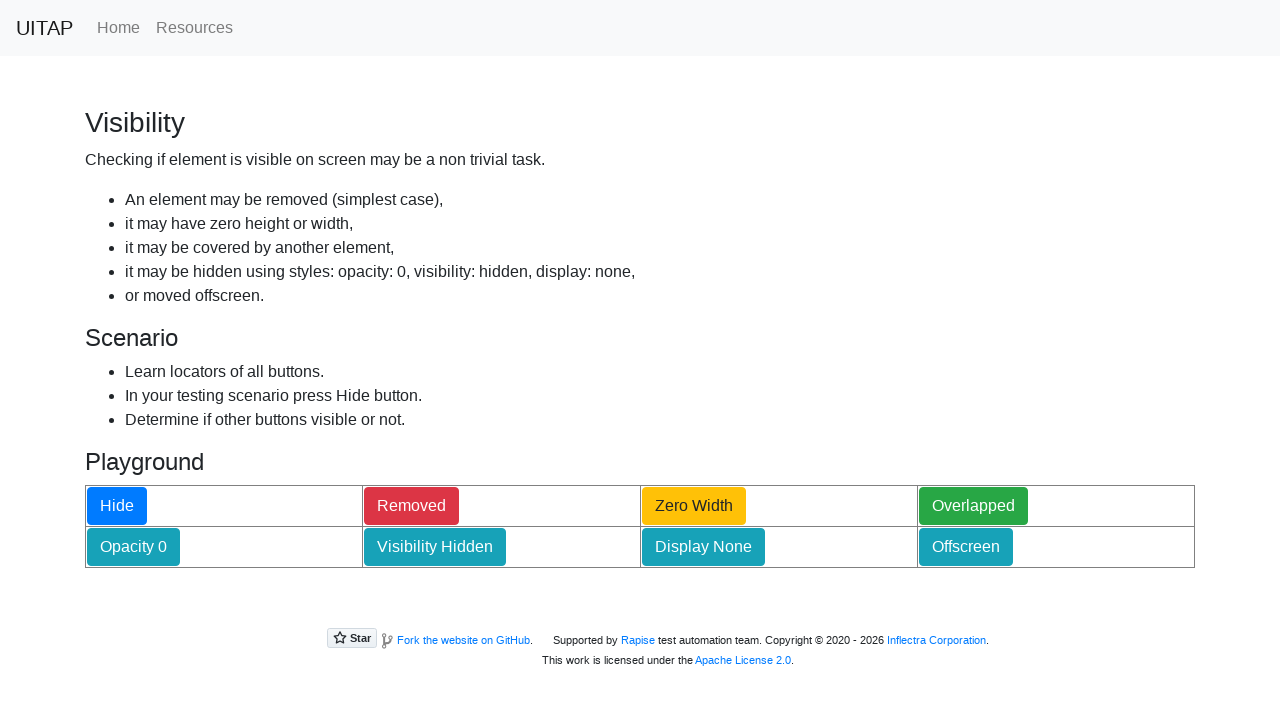

Clicked the hide button to trigger visibility changes at (117, 506) on #hideButton
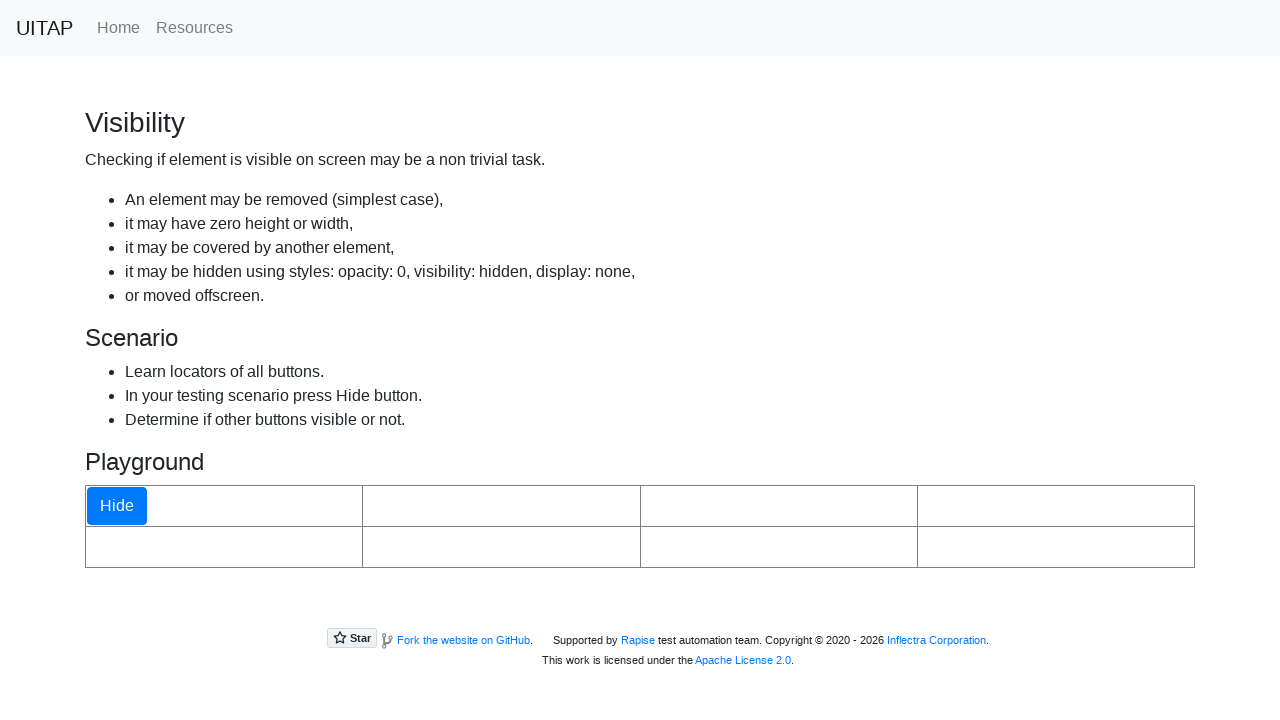

Waited 500ms for visibility changes to take effect
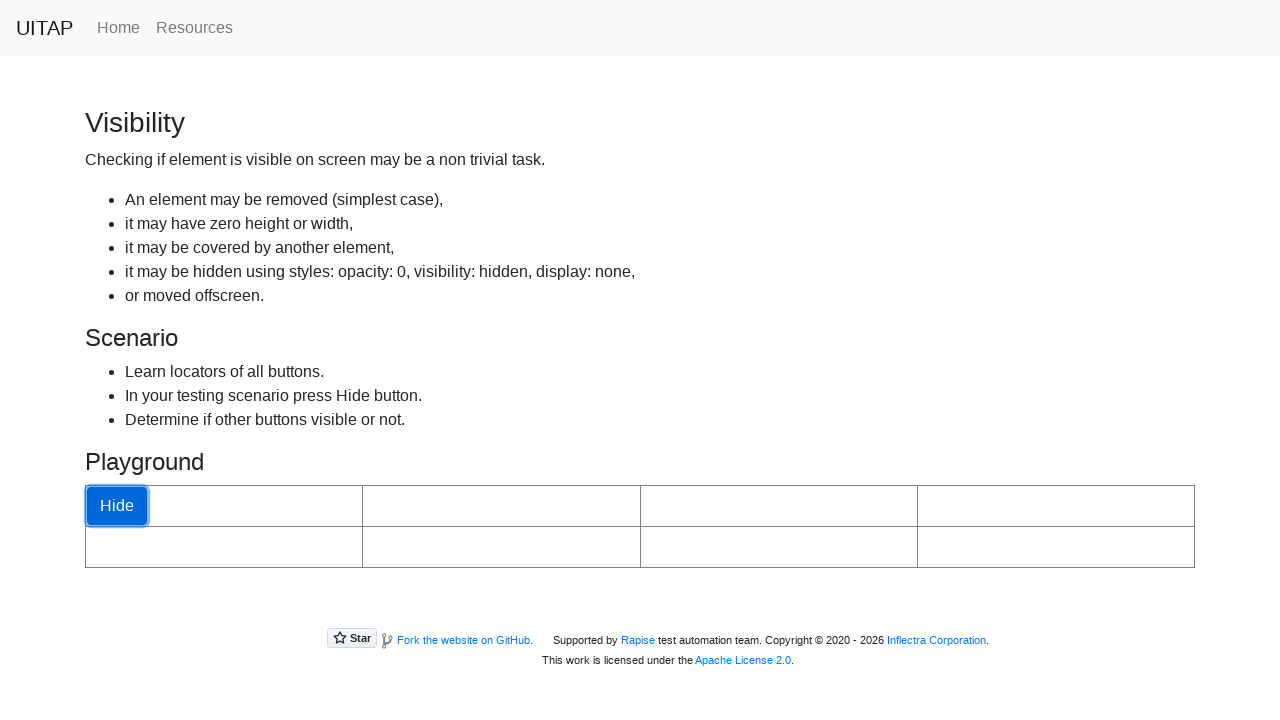

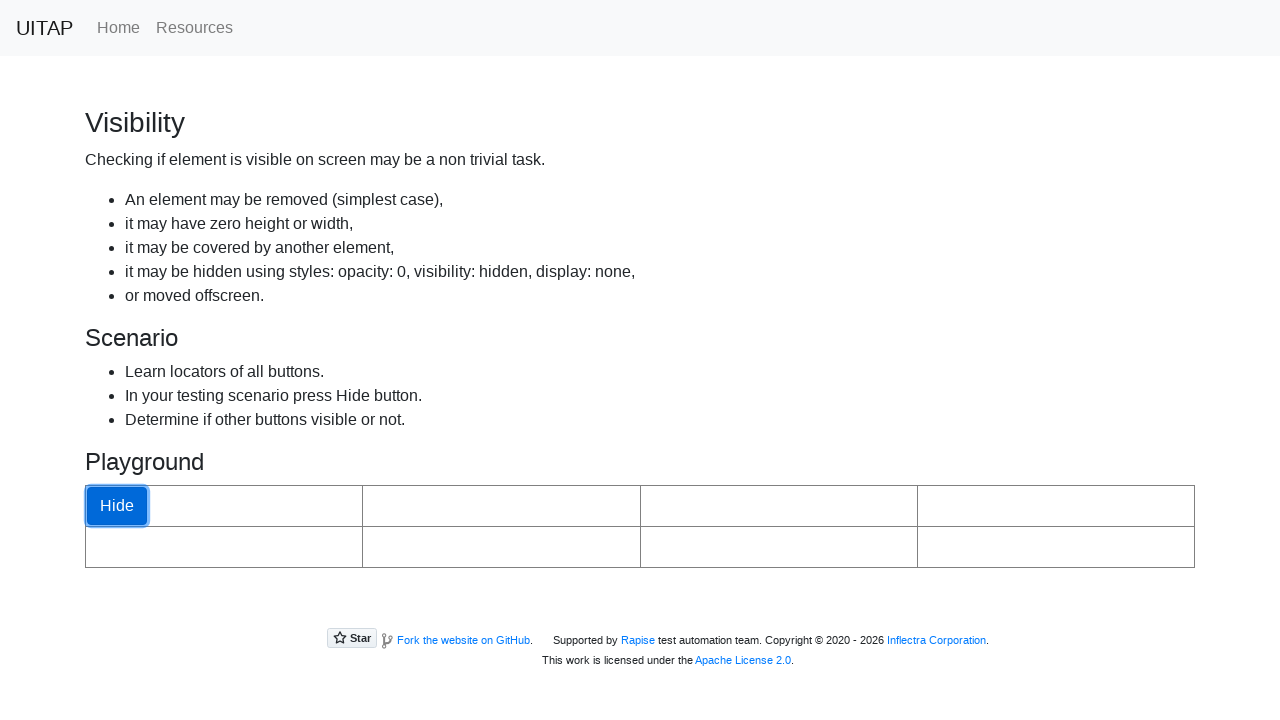